Tests navigation to Browse Languages section and then to the J submenu, verifying the page displays information about languages starting with letter J

Starting URL: http://www.99-bottles-of-beer.net/

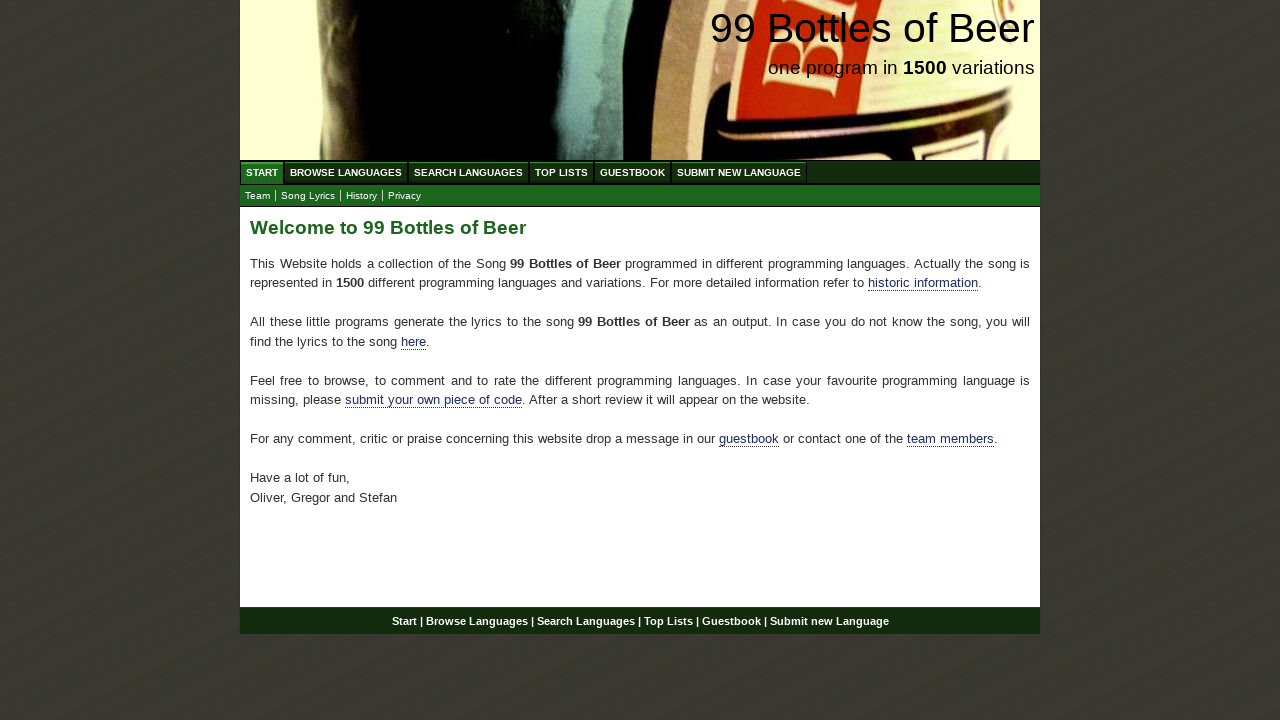

Clicked on Browse Languages menu item at (346, 172) on xpath=//ul[@id='menu']/li/a[@href='/abc.html']
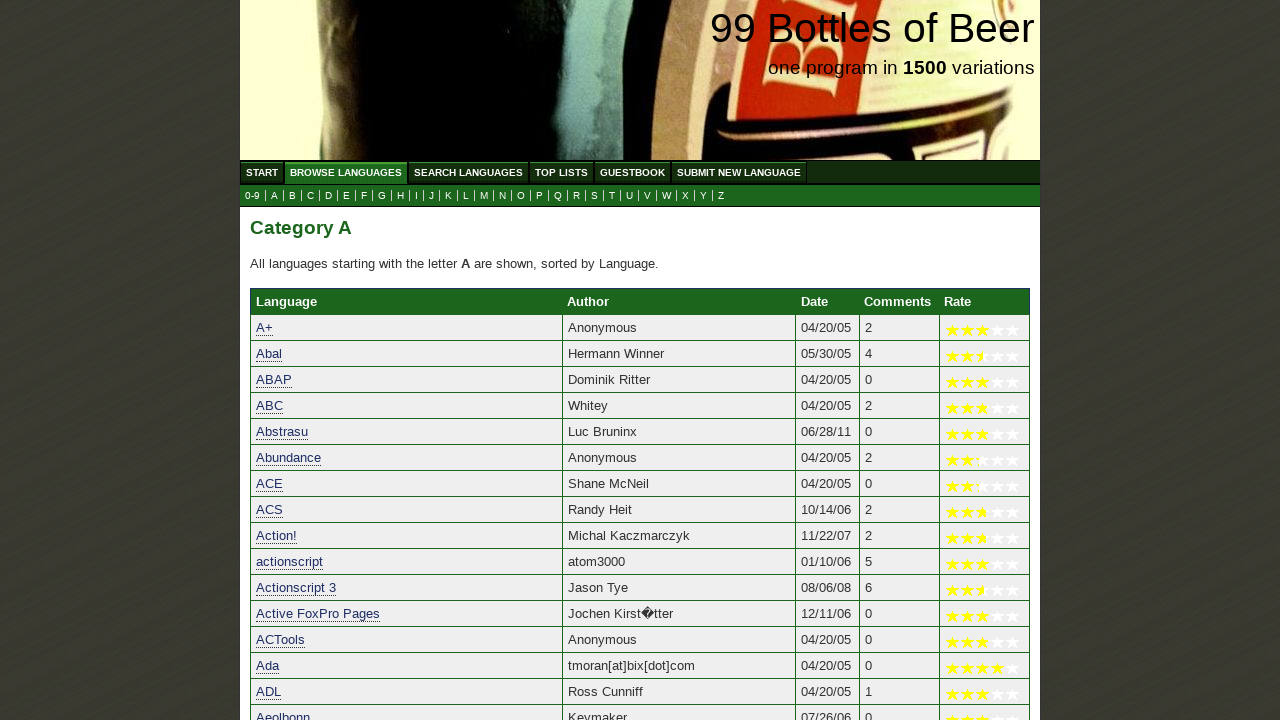

Clicked on J submenu link at (432, 196) on xpath=//ul[@id='submenu']//li/a[@href='j.html']
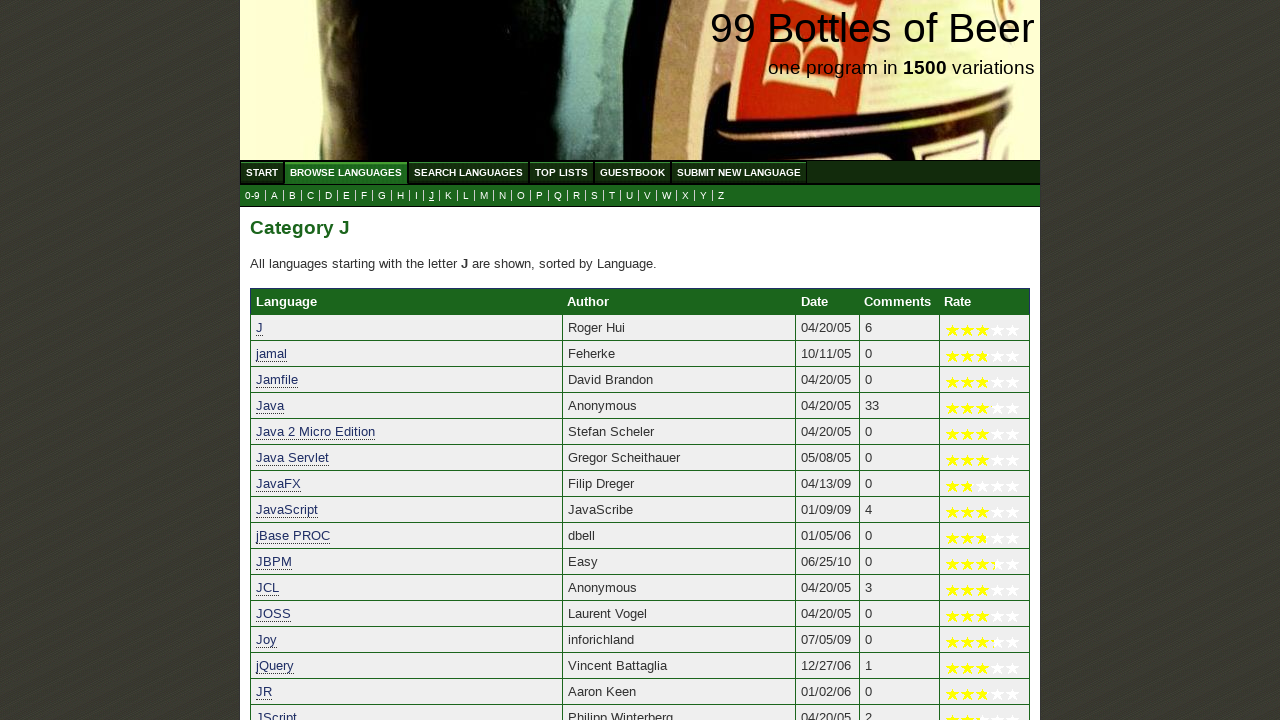

Main content loaded and verified - page displays information about languages starting with letter J
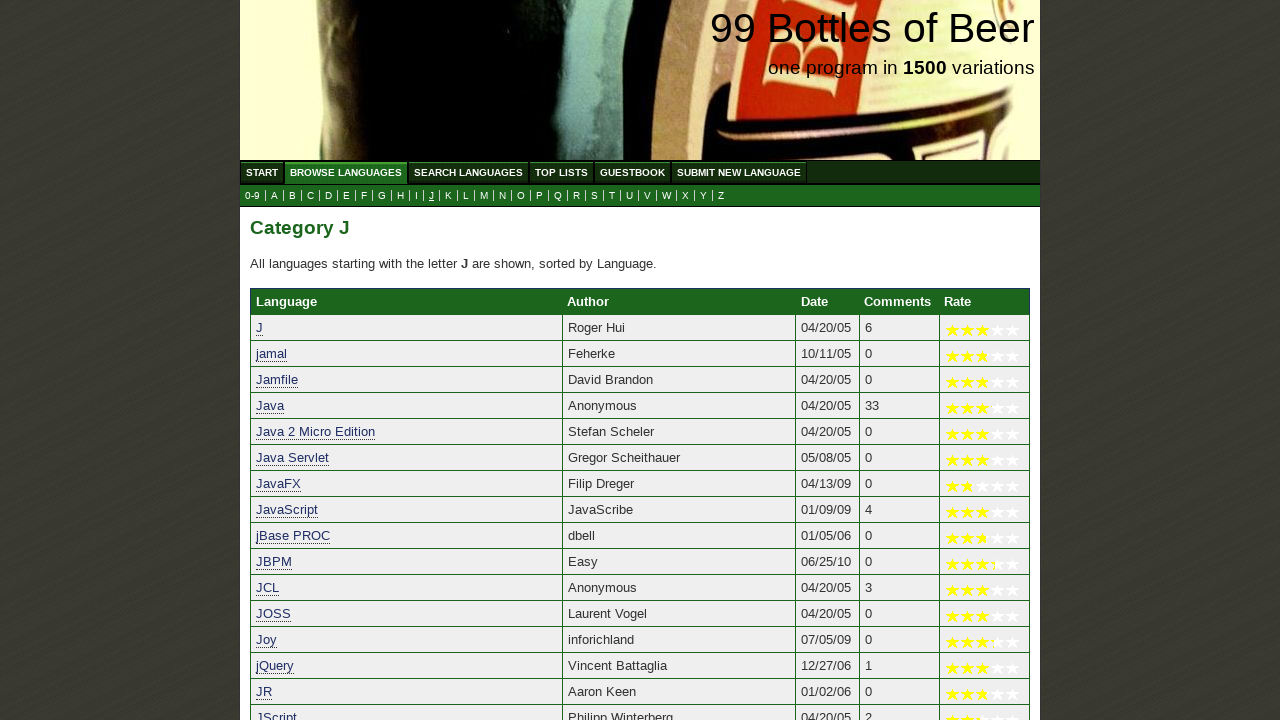

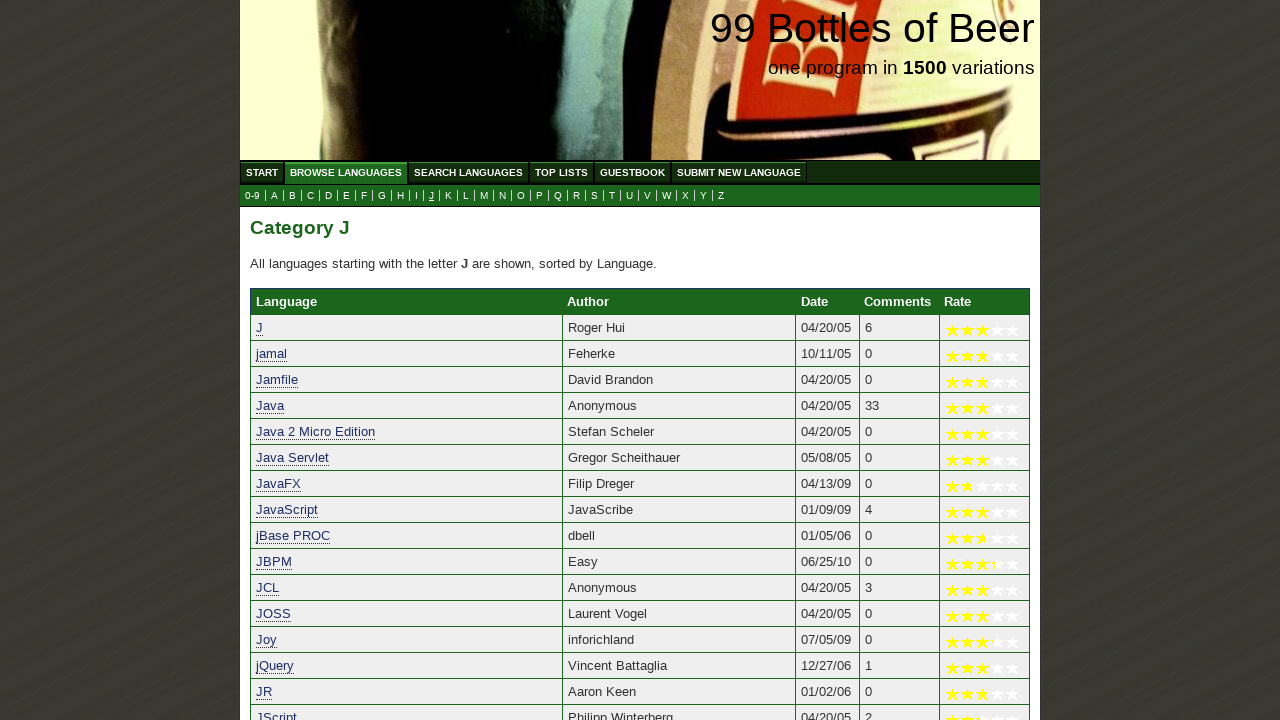